Tests an e-commerce website by searching for products, adding items to cart, and going through the checkout process including selecting country and accepting terms

Starting URL: https://rahulshettyacademy.com/seleniumPractise/#/

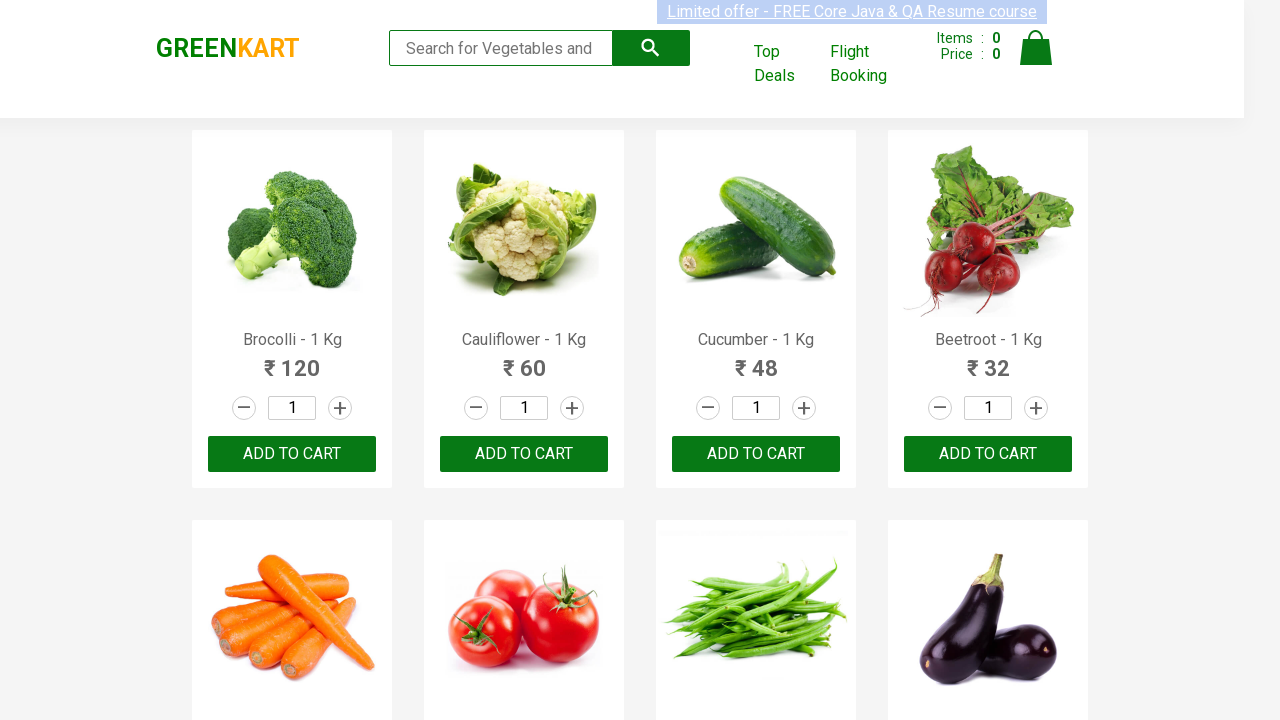

Filled search field with 'c' to filter products on input[type='search']
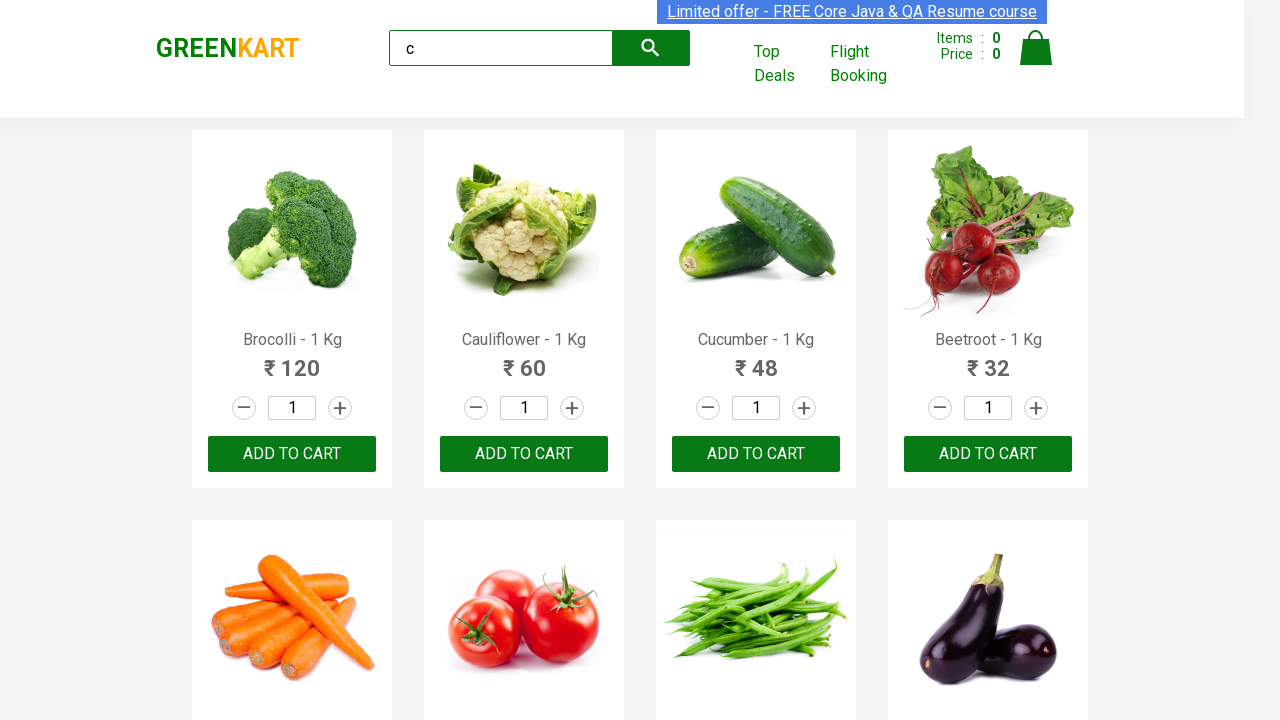

Filtered products loaded
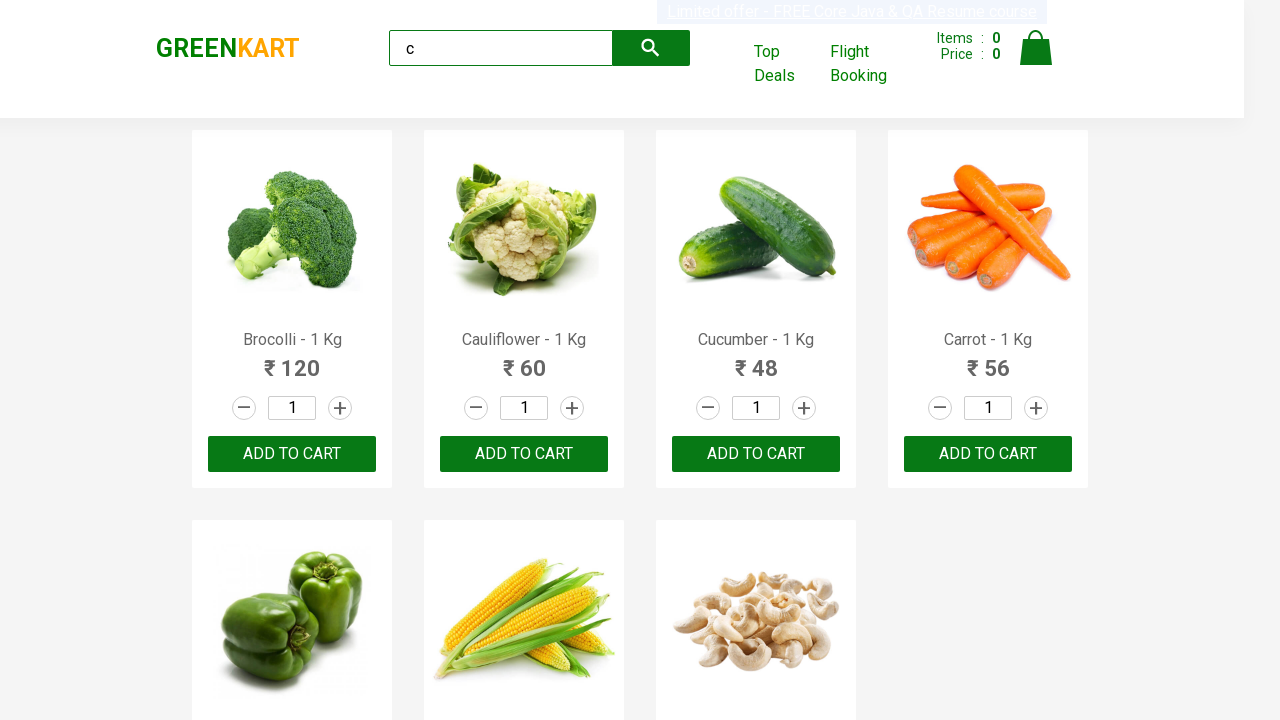

Clicked ADD TO CART for the third visible product at (756, 454) on .product:visible >> nth=2 >> text=ADD TO CART
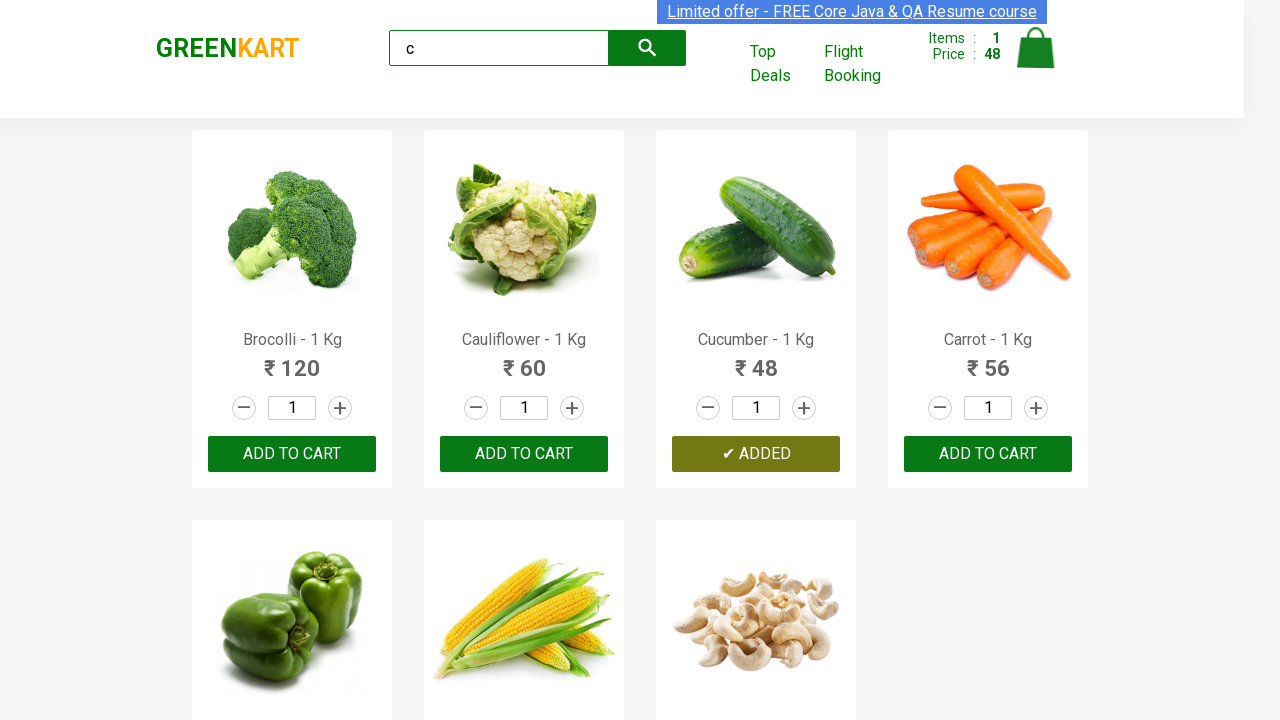

Added product 'Brocolli - 1 Kg' to cart at (292, 454) on .products .product >> nth=0 >> button
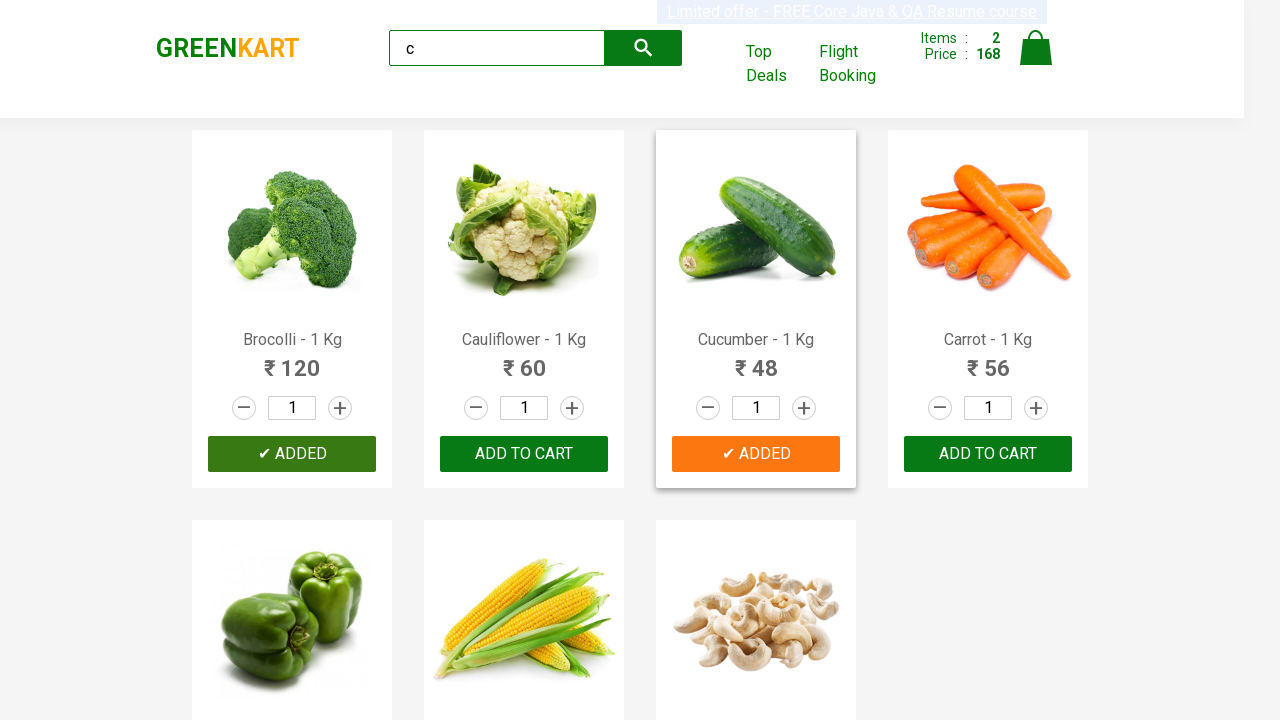

Added product 'Cauliflower - 1 Kg' to cart at (524, 454) on .products .product >> nth=1 >> button
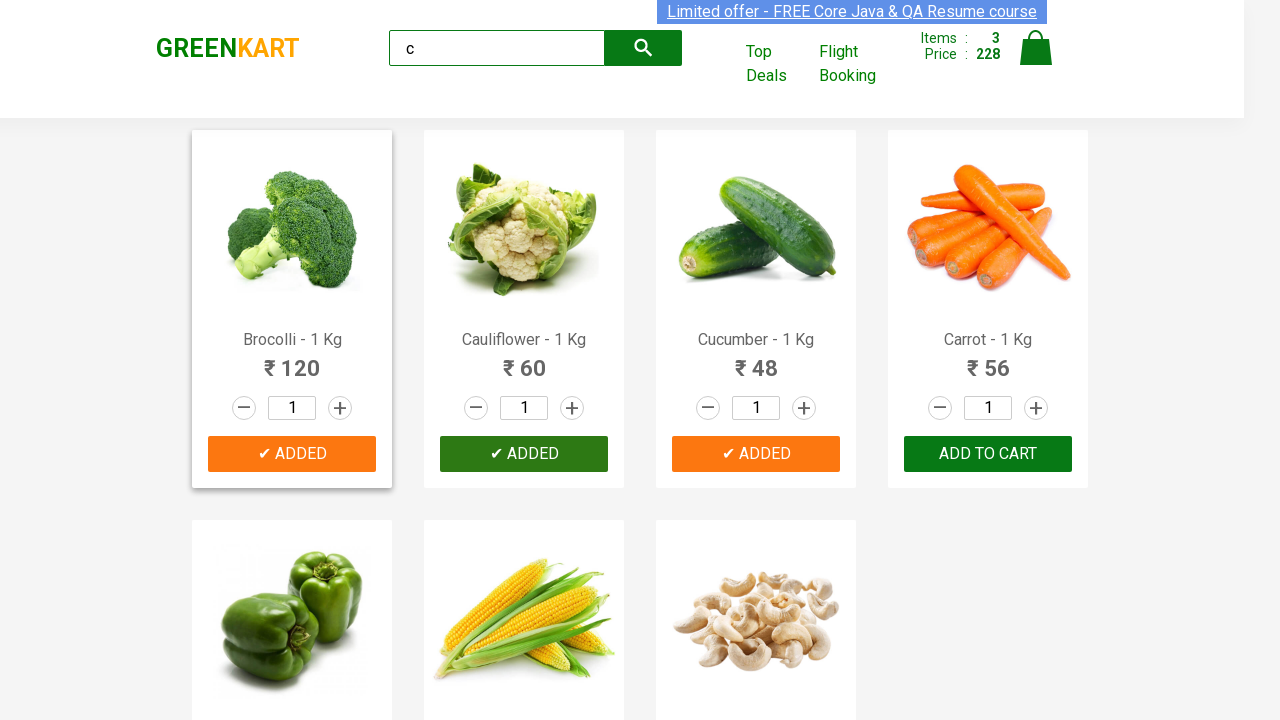

Added product 'Carrot - 1 Kg' to cart at (988, 454) on .products .product >> nth=3 >> button
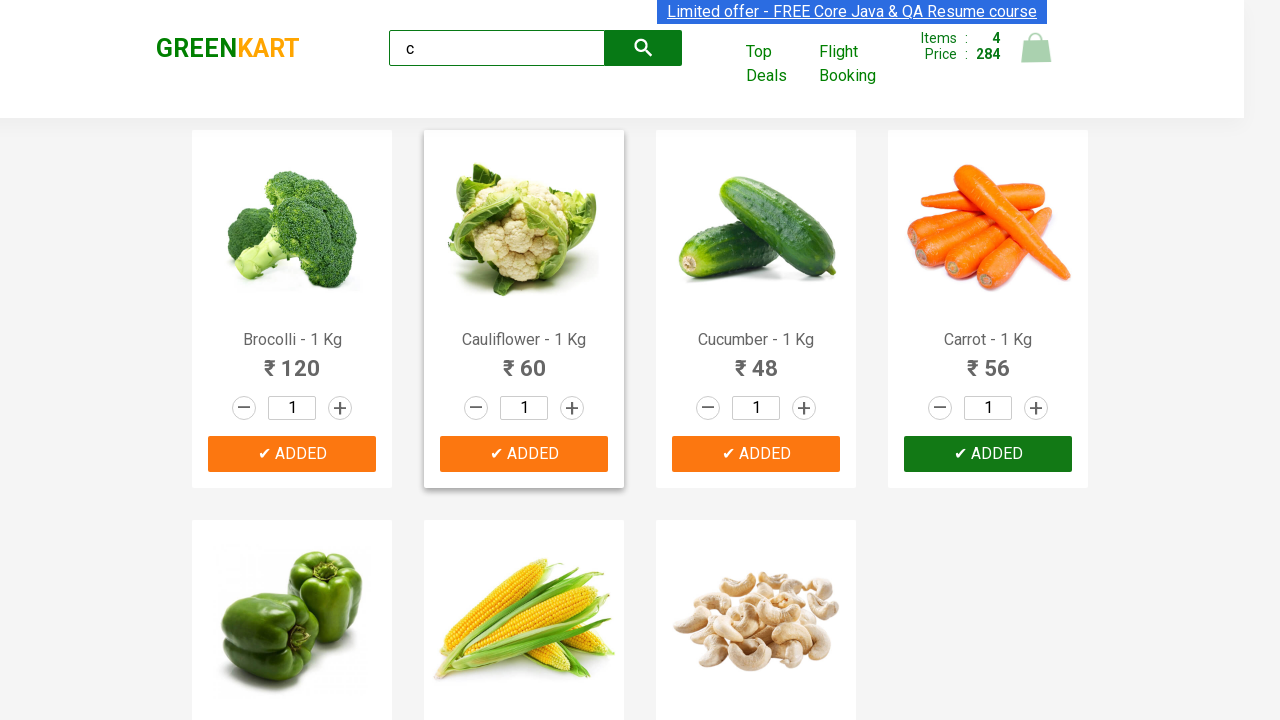

Added product 'Capsicum' to cart at (292, 569) on .products .product >> nth=4 >> button
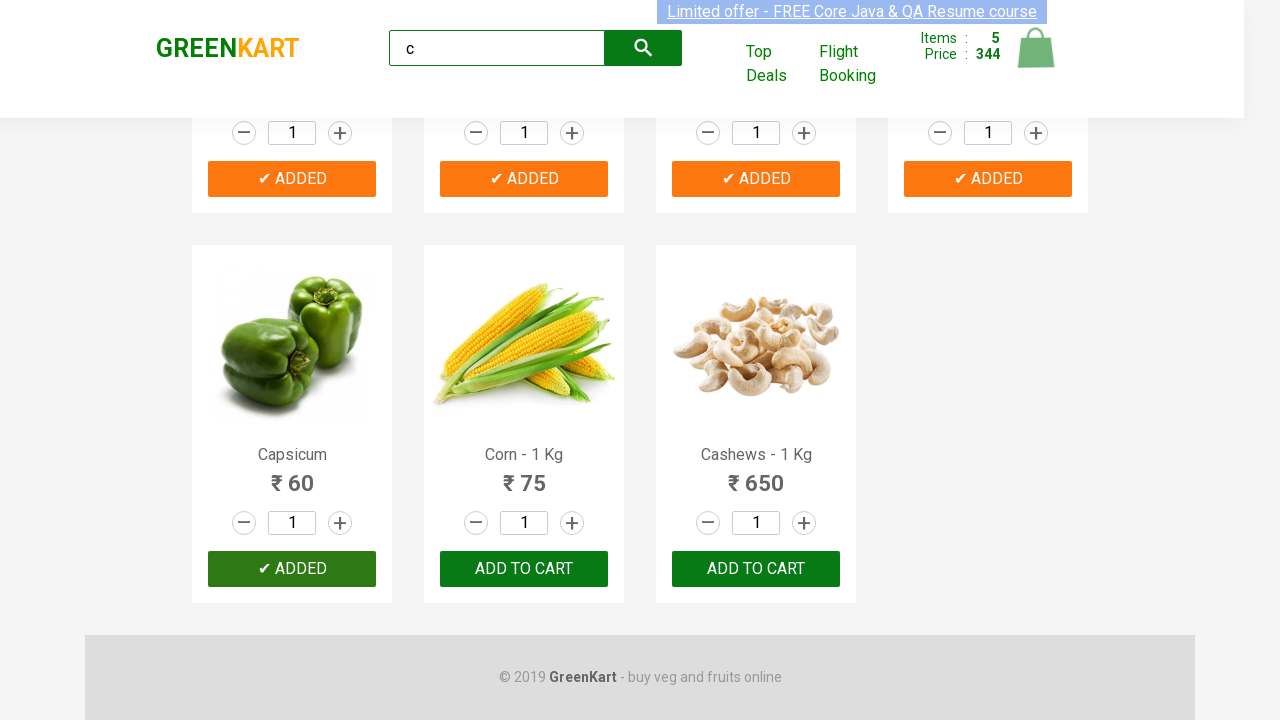

Added product 'Corn - 1 Kg' to cart at (524, 569) on .products .product >> nth=5 >> button
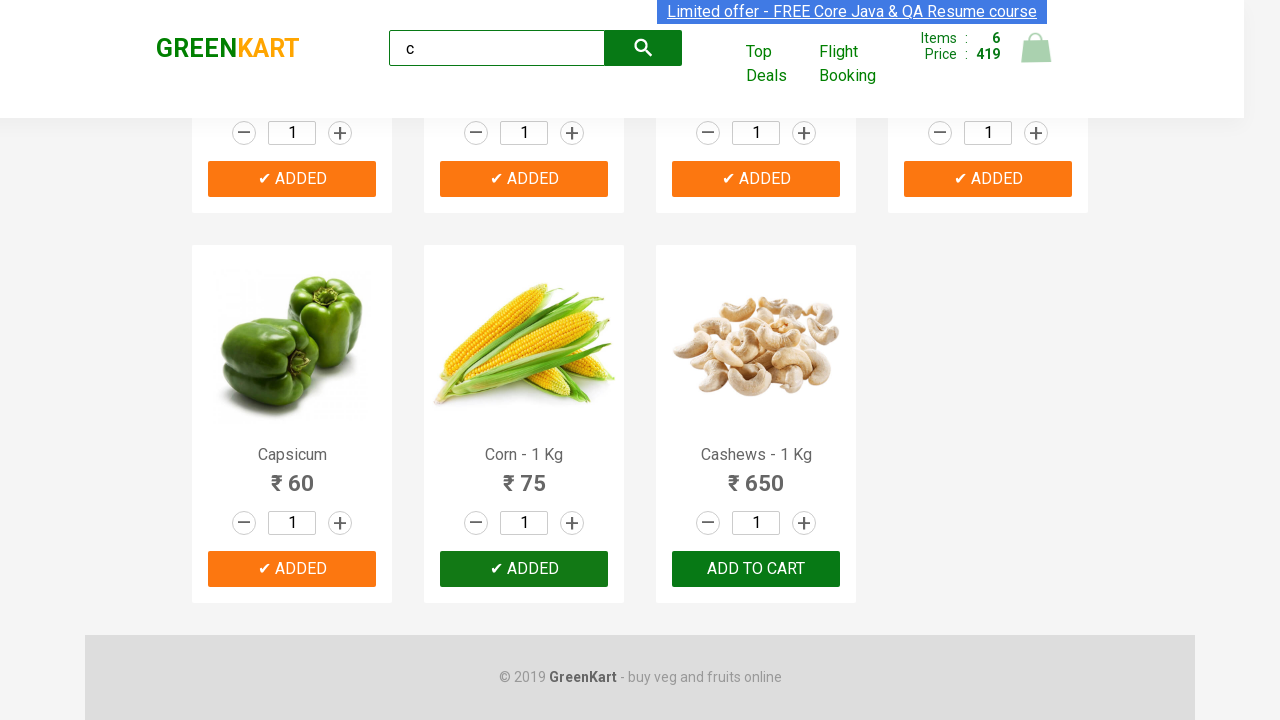

Added product 'Cashews - 1 Kg' to cart at (756, 569) on .products .product >> nth=6 >> button
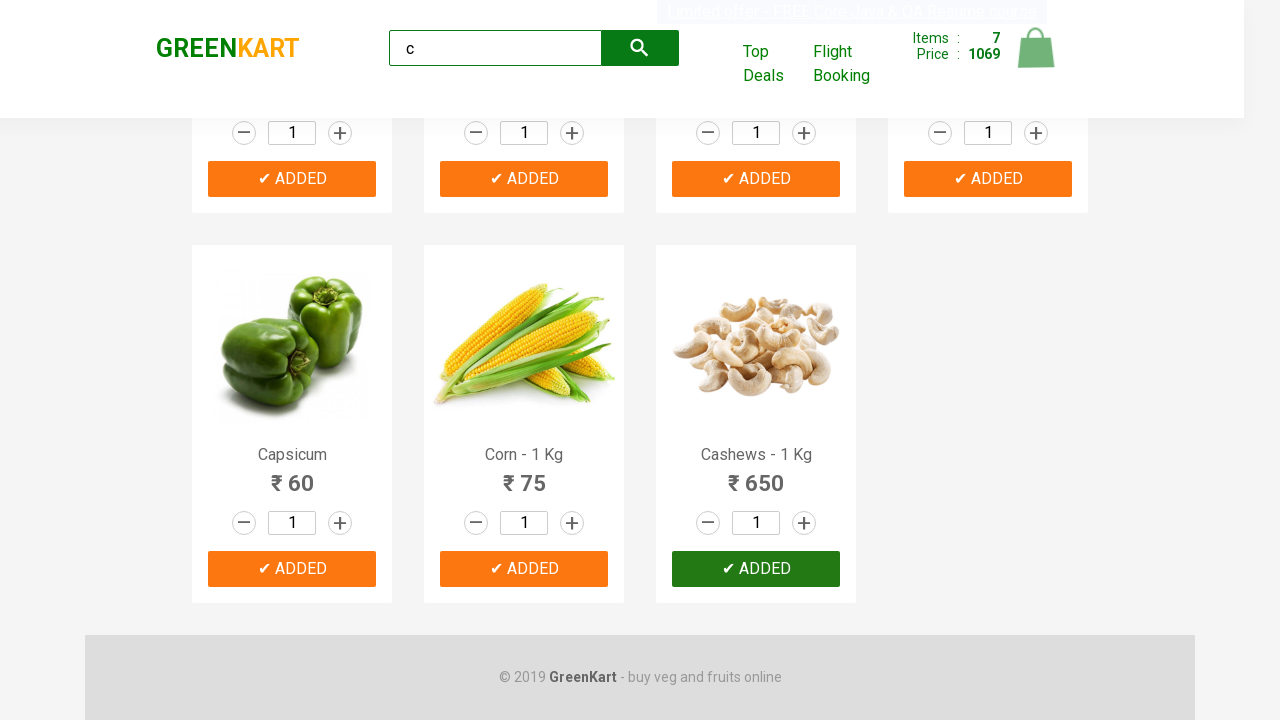

Clicked on cart icon to view cart at (1036, 48) on [alt="Cart"]
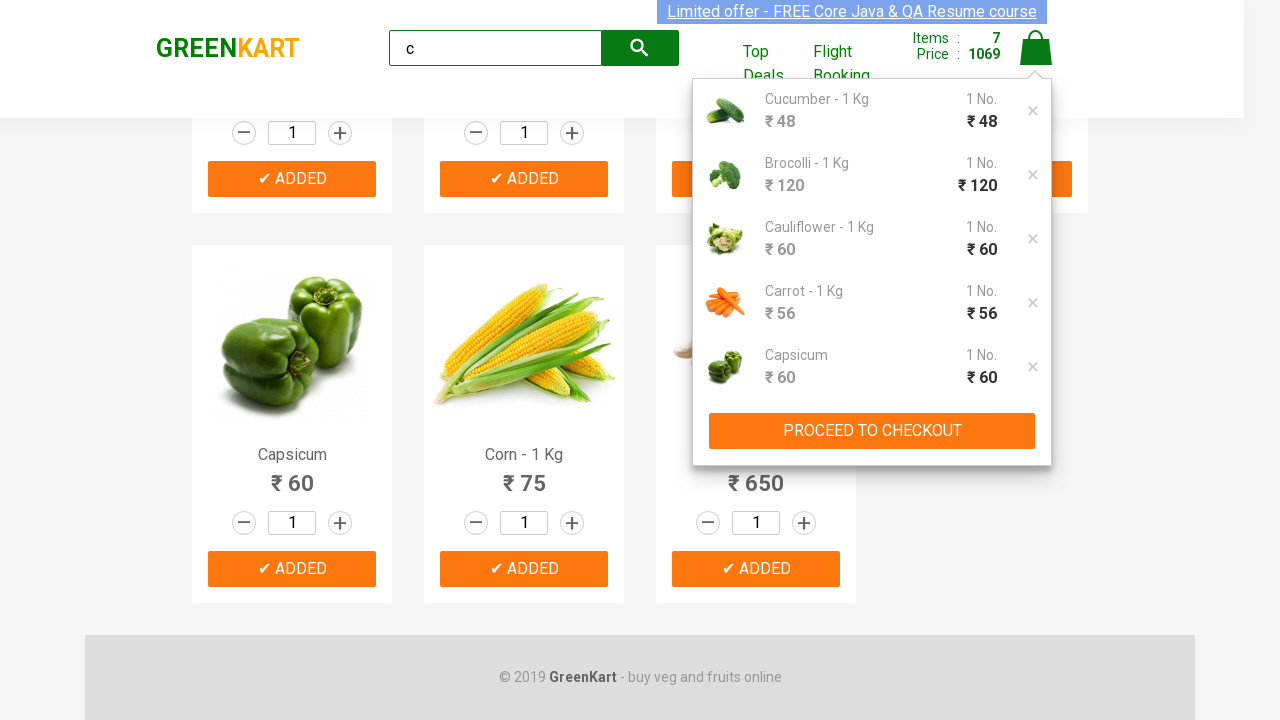

Clicked PROCEED TO CHECKOUT button at (872, 431) on text=PROCEED TO CHECKOUT
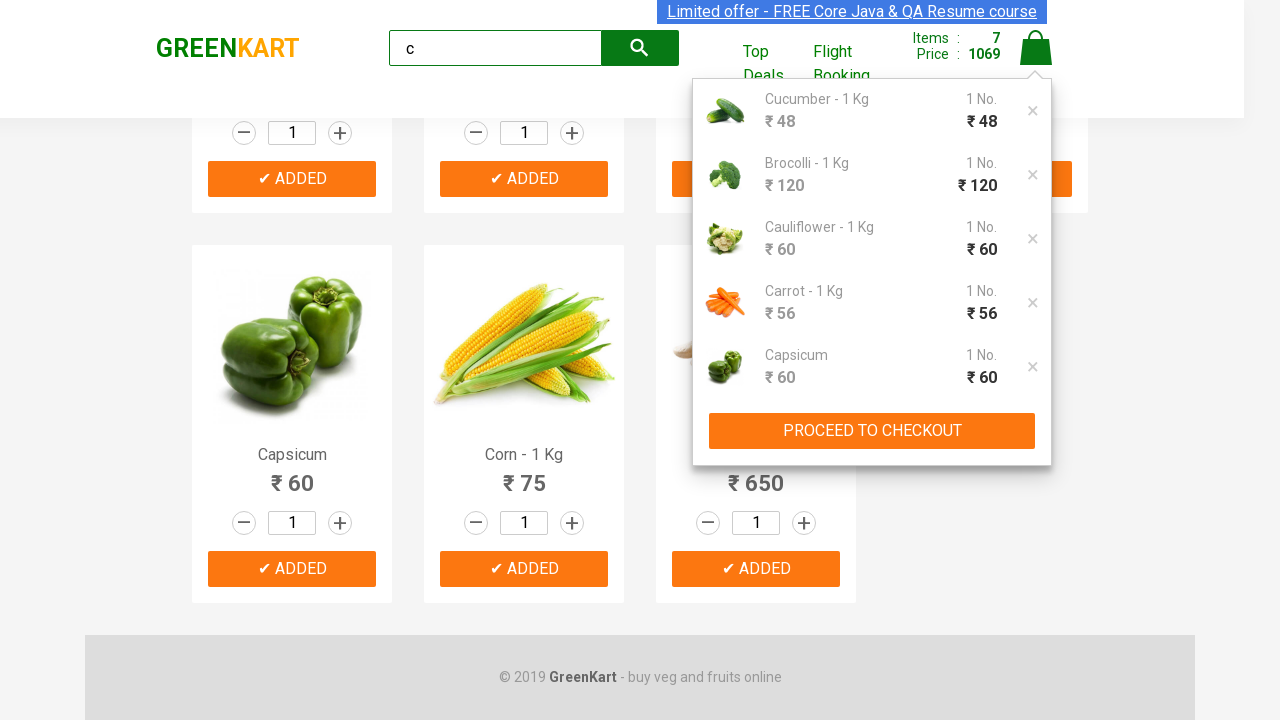

Clicked Place Order button at (1036, 686) on text=Place Order
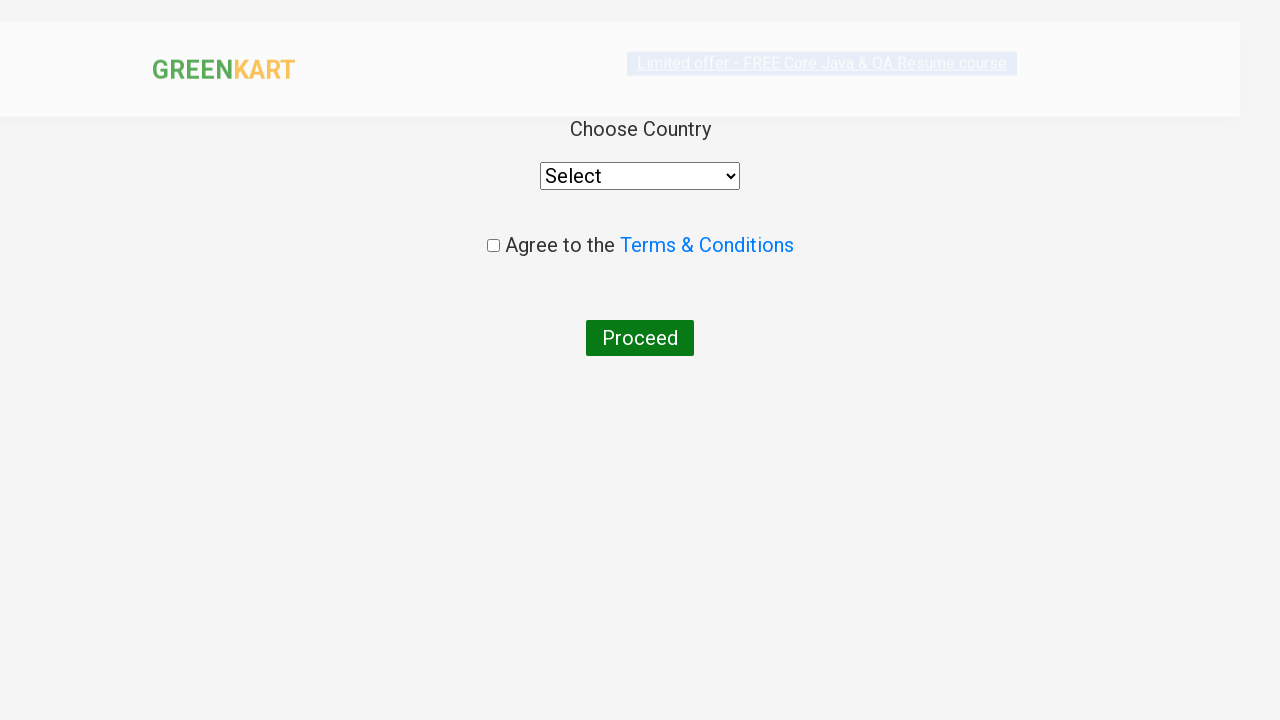

Checked the terms and conditions checkbox at (493, 246) on .chkAgree
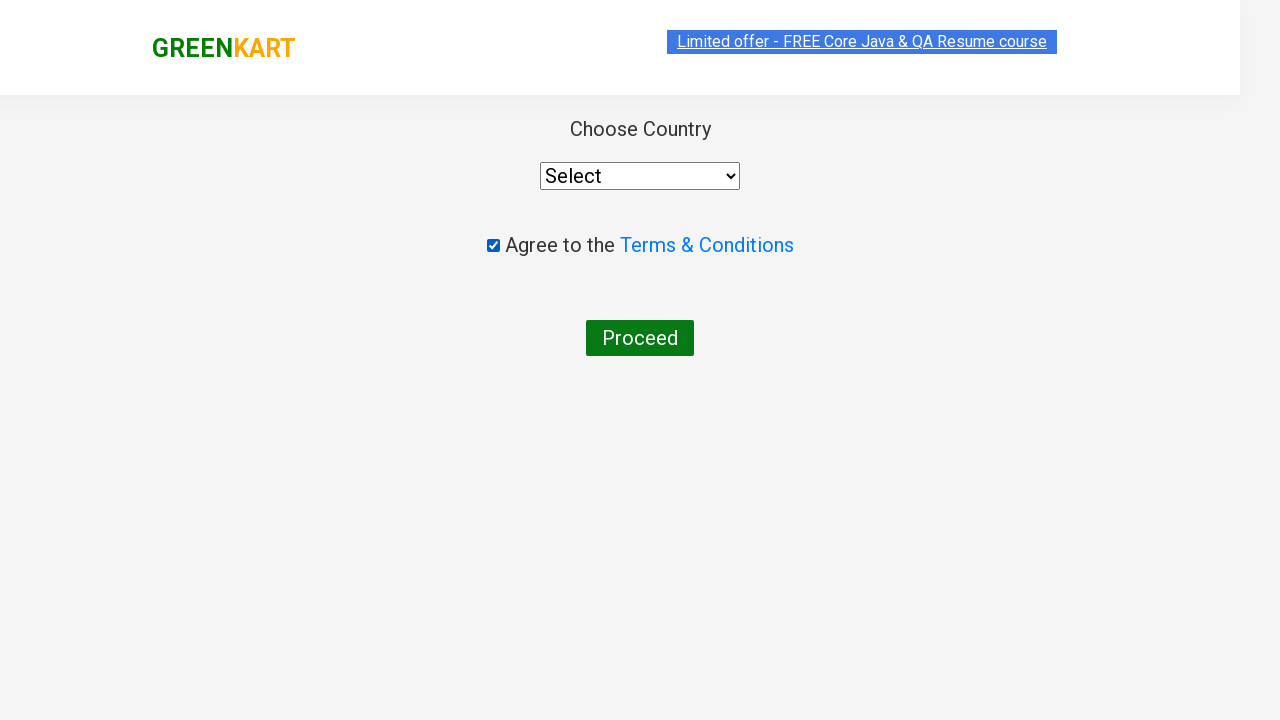

Selected 'India' from country dropdown on select
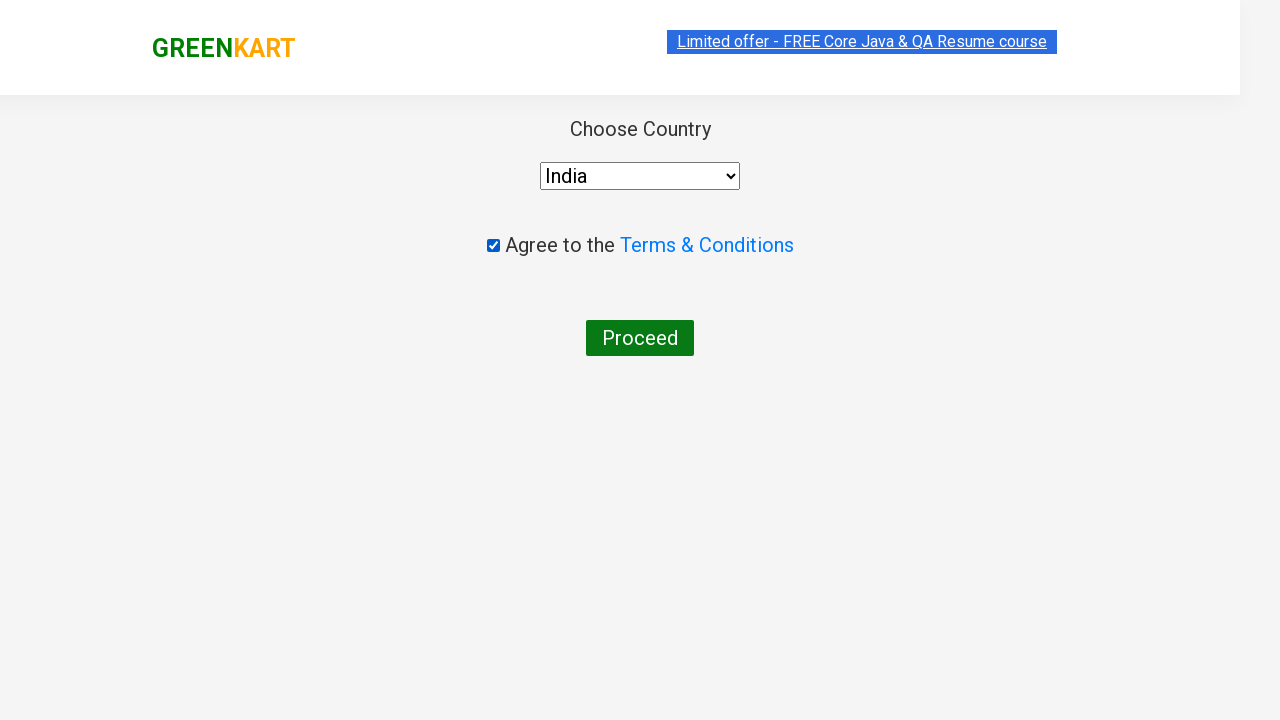

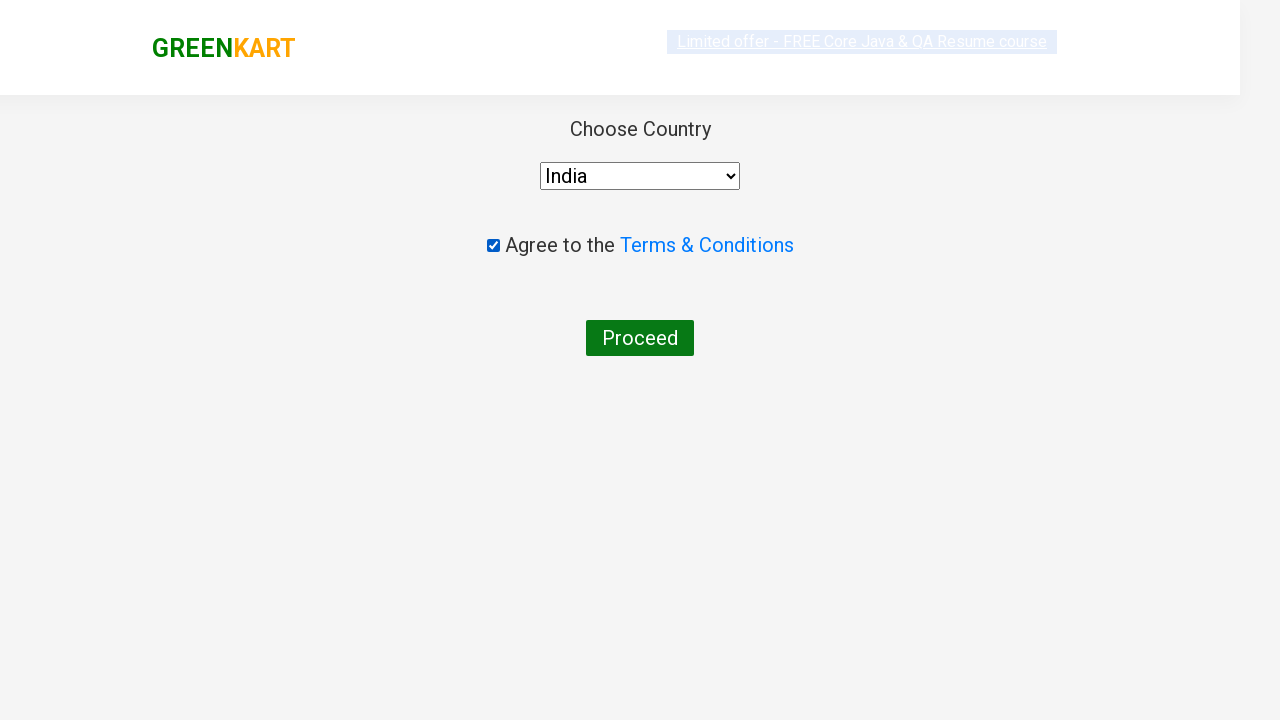